Tests various JavaScript event handlers by triggering click, double-click, context-click, keyboard, and mouse events on different buttons, then verifies all 11 events were triggered successfully.

Starting URL: https://testpages.herokuapp.com/styled/events/javascript-events.html

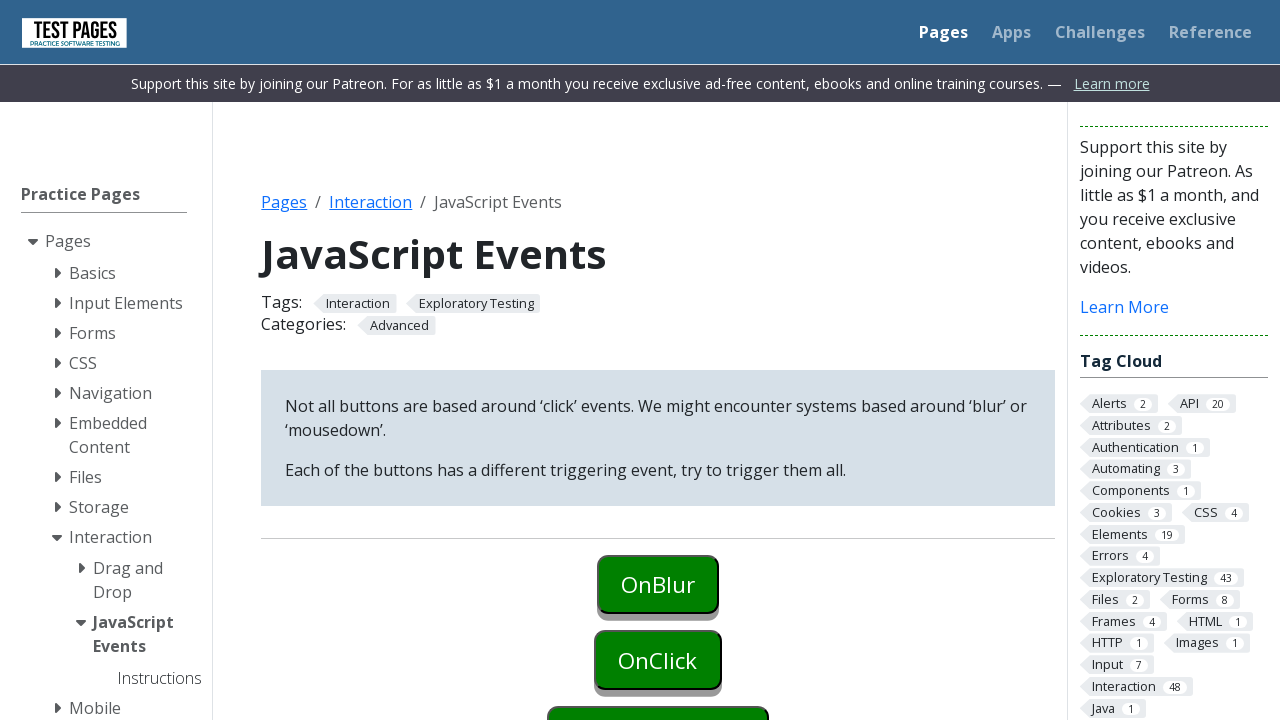

Clicked onblur button at (658, 584) on #onblur
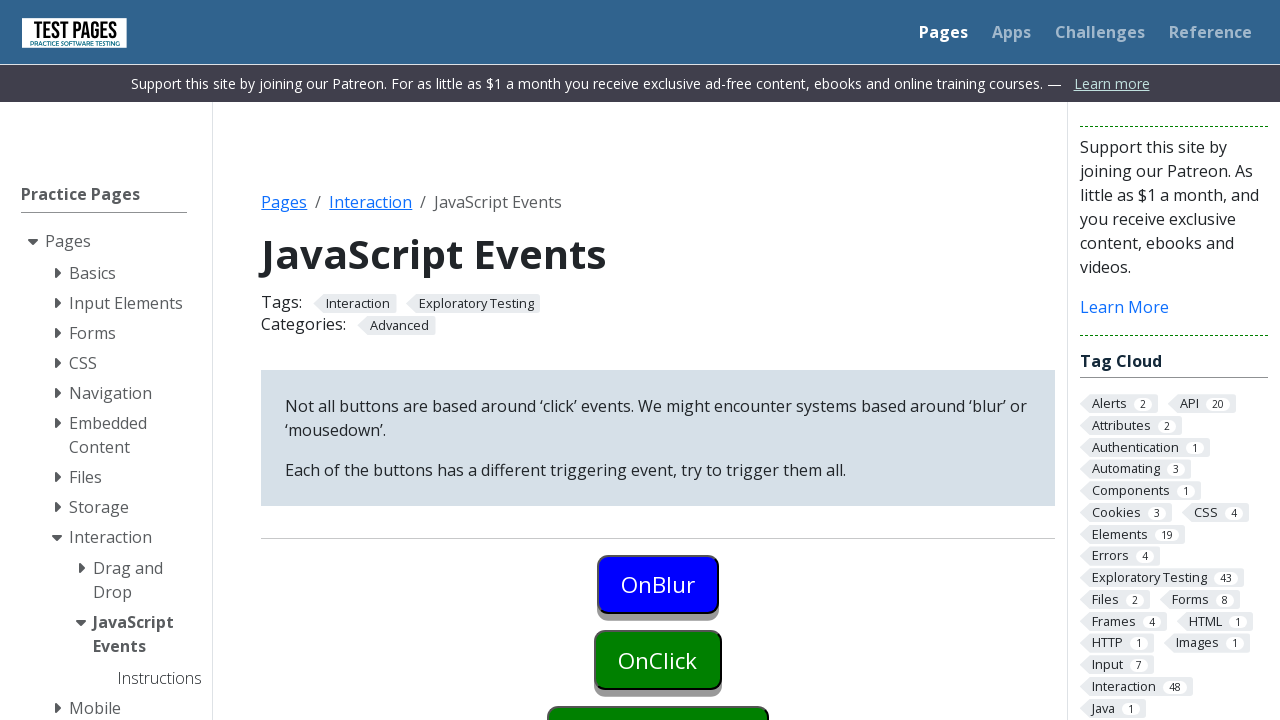

Waited 1 second after onblur click
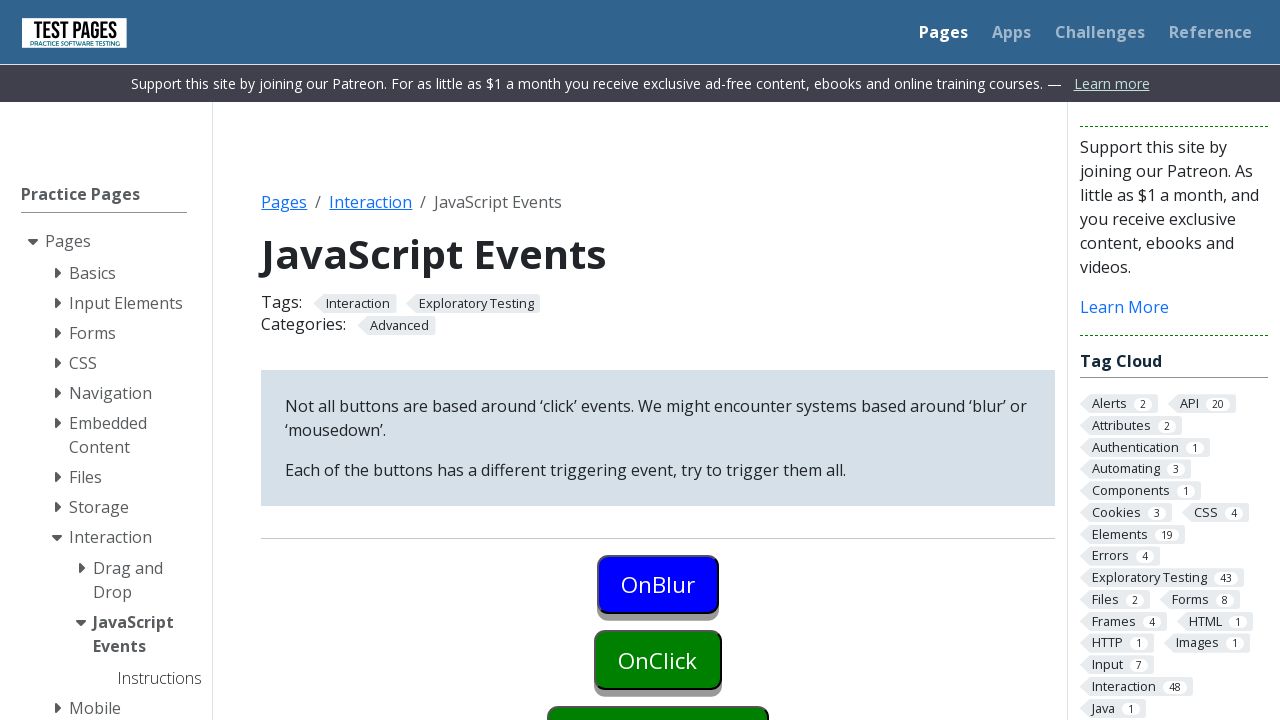

Clicked onclick button (first click triggers onblur event) at (658, 660) on #onclick
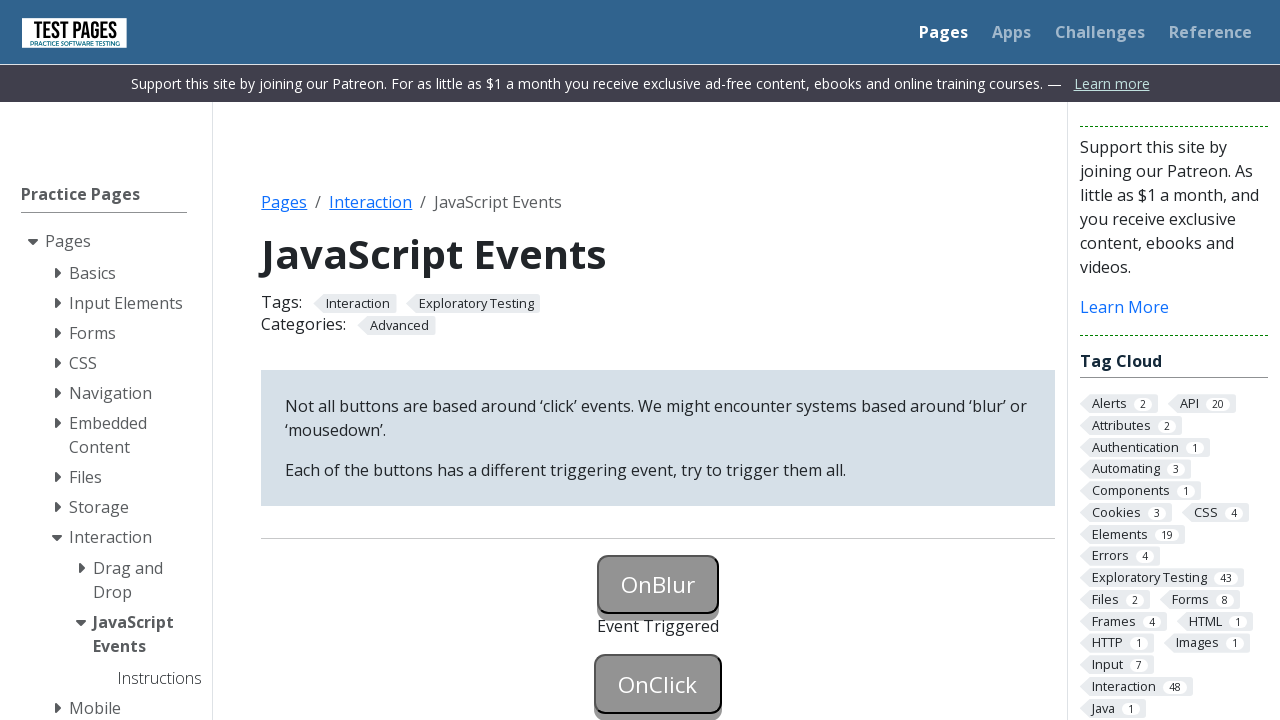

Waited 1 second after first onclick click
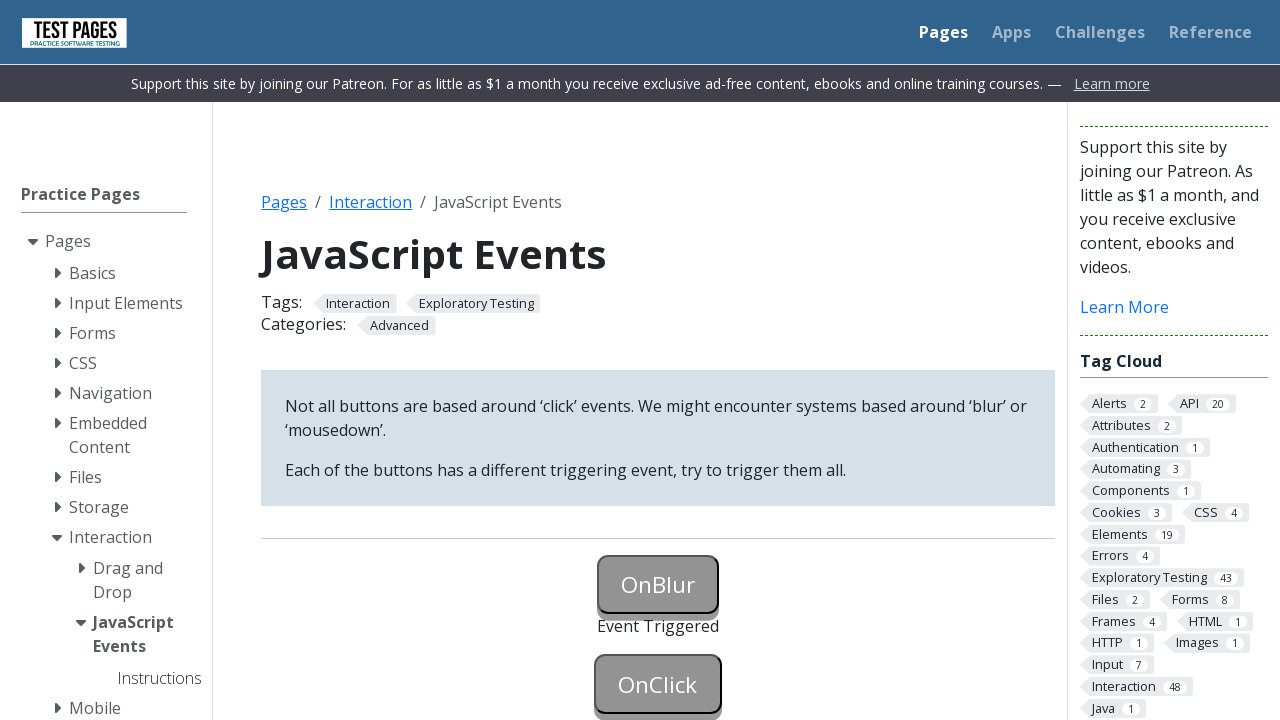

Clicked onclick button again (triggers onclick event) at (658, 684) on #onclick
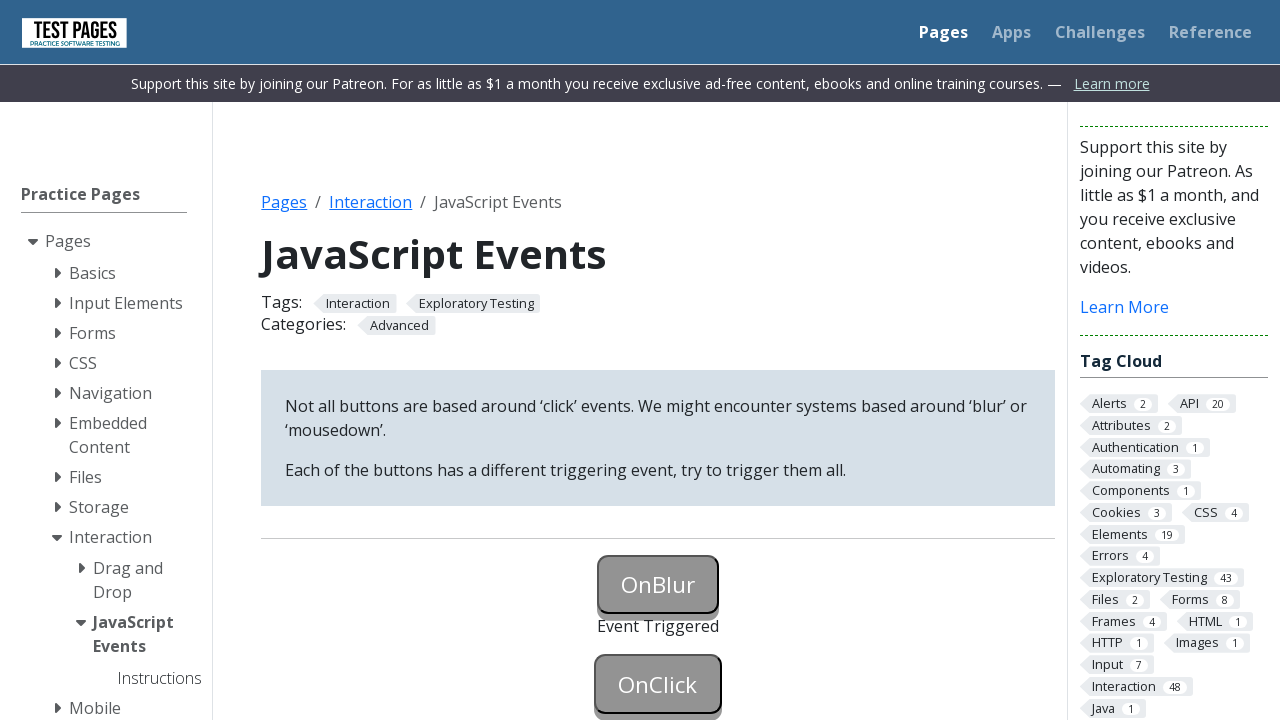

Waited 1 second after second onclick click
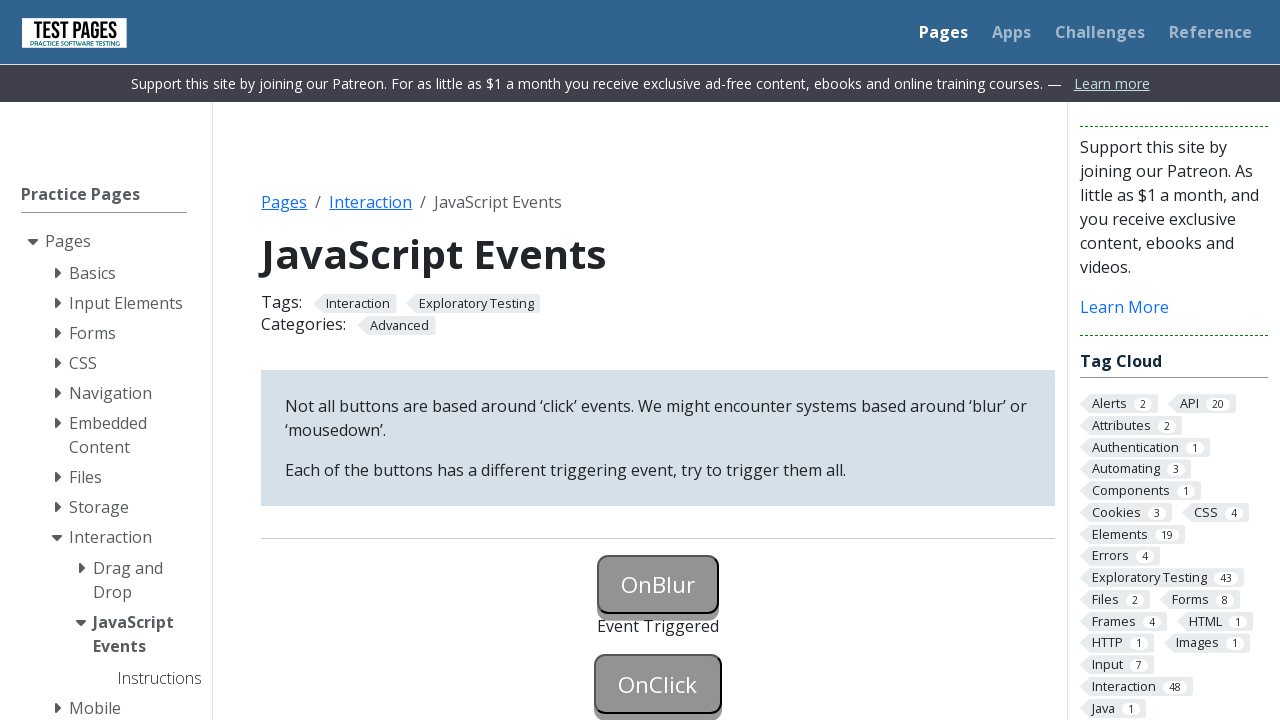

Right-clicked oncontextmenu button at (658, 360) on #oncontextmenu
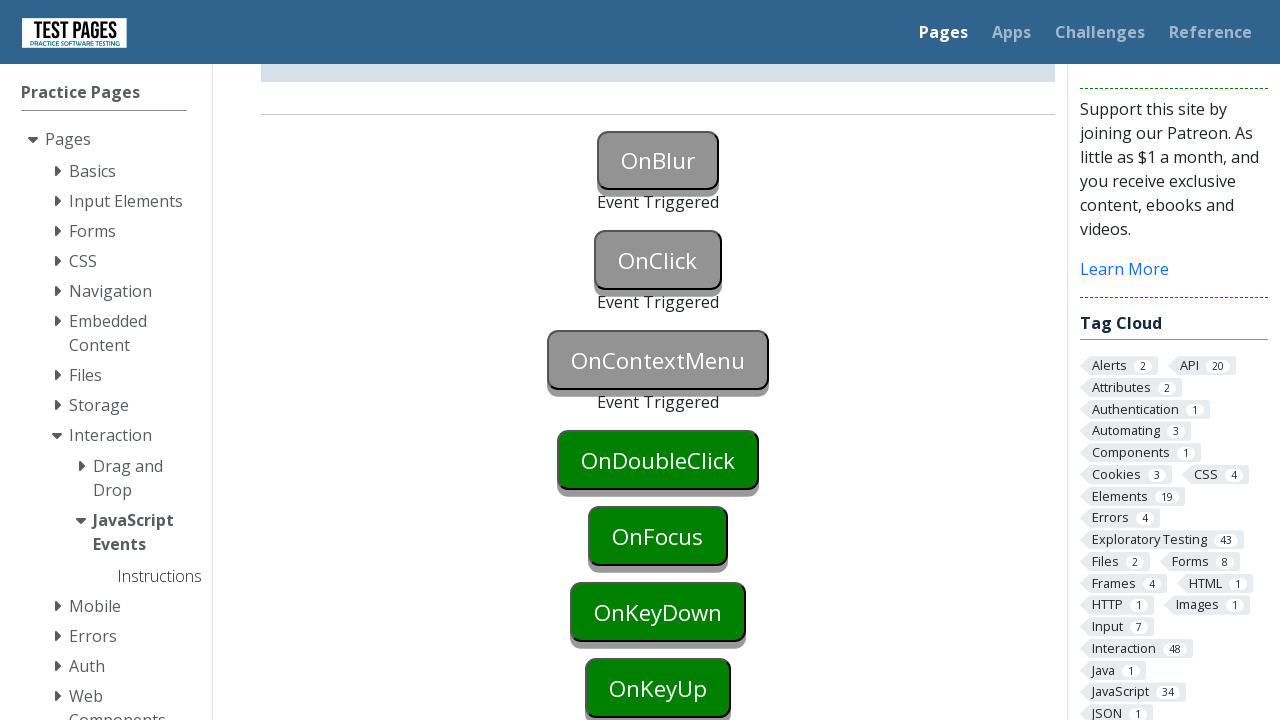

Waited 1 second after context menu click
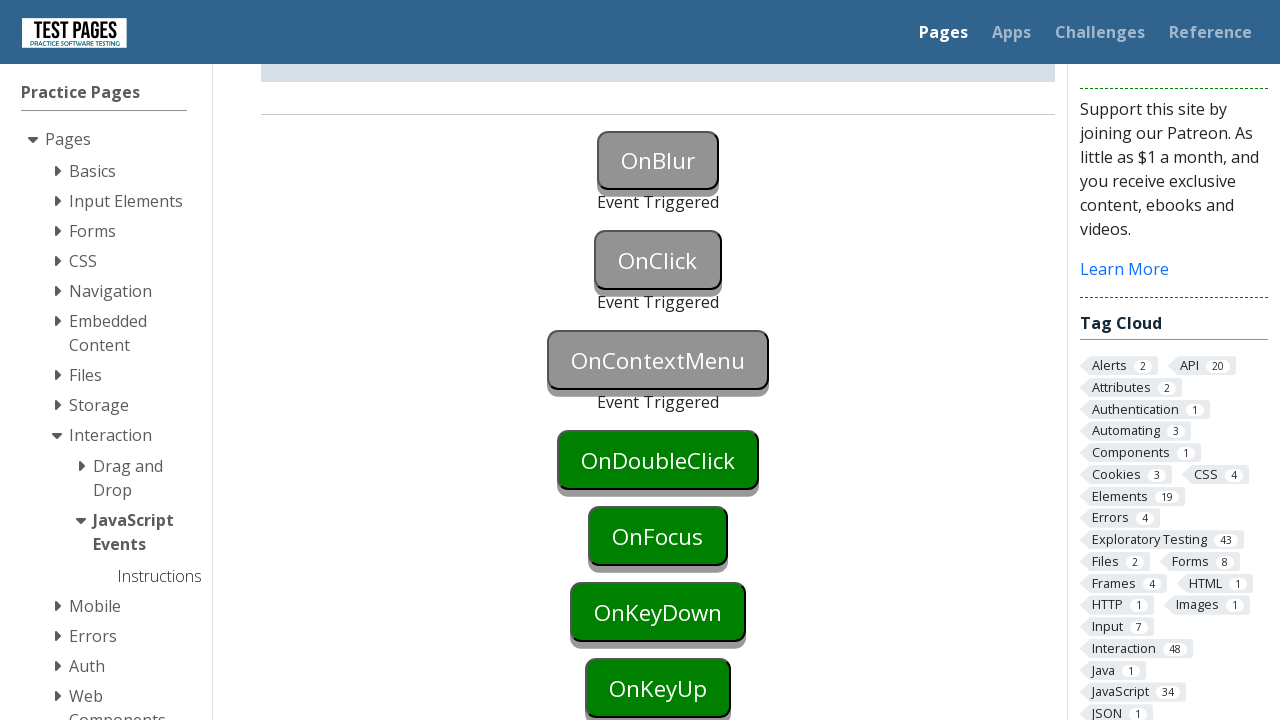

Double-clicked ondoubleclick button at (658, 460) on #ondoubleclick
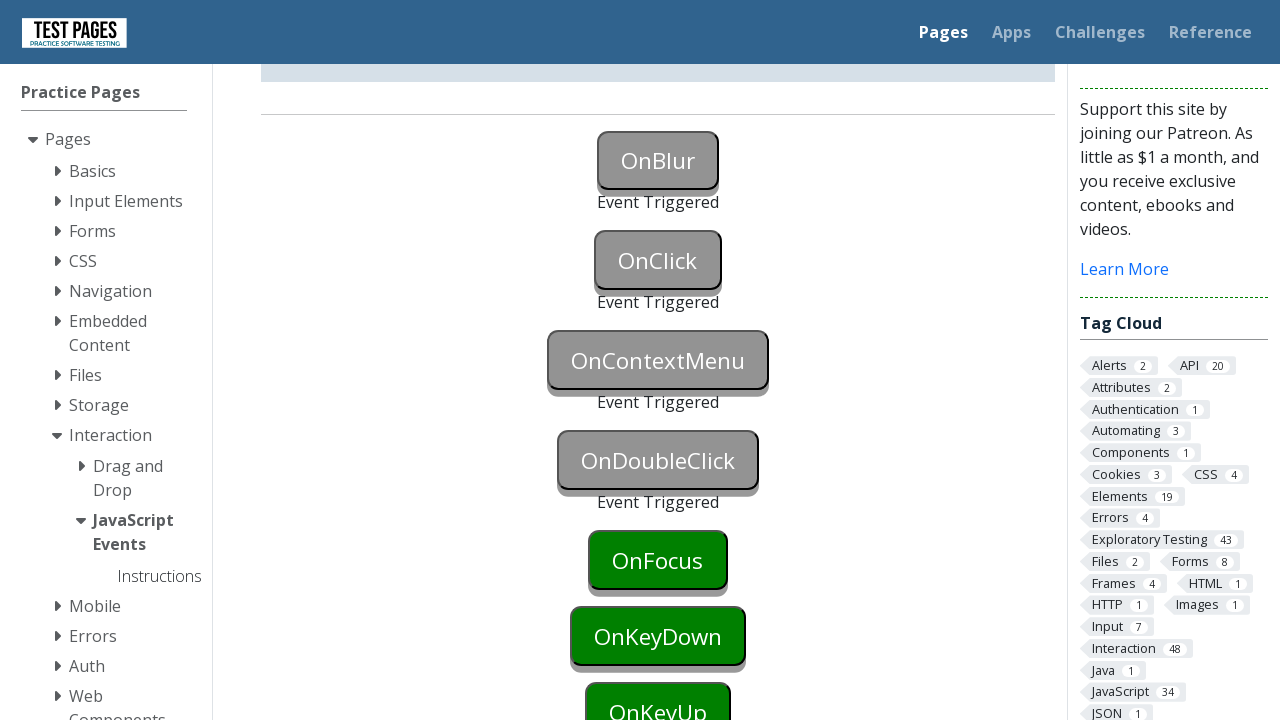

Waited 1 second after double-click
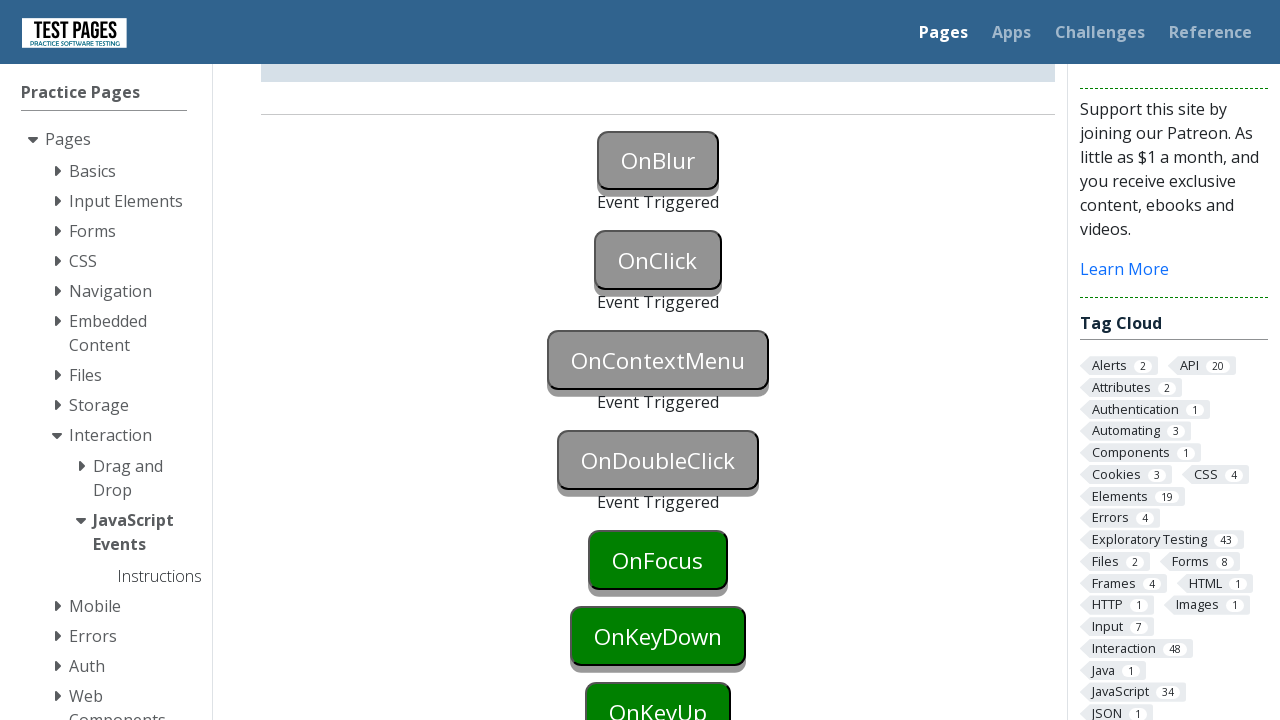

Clicked onfocus button at (658, 560) on #onfocus
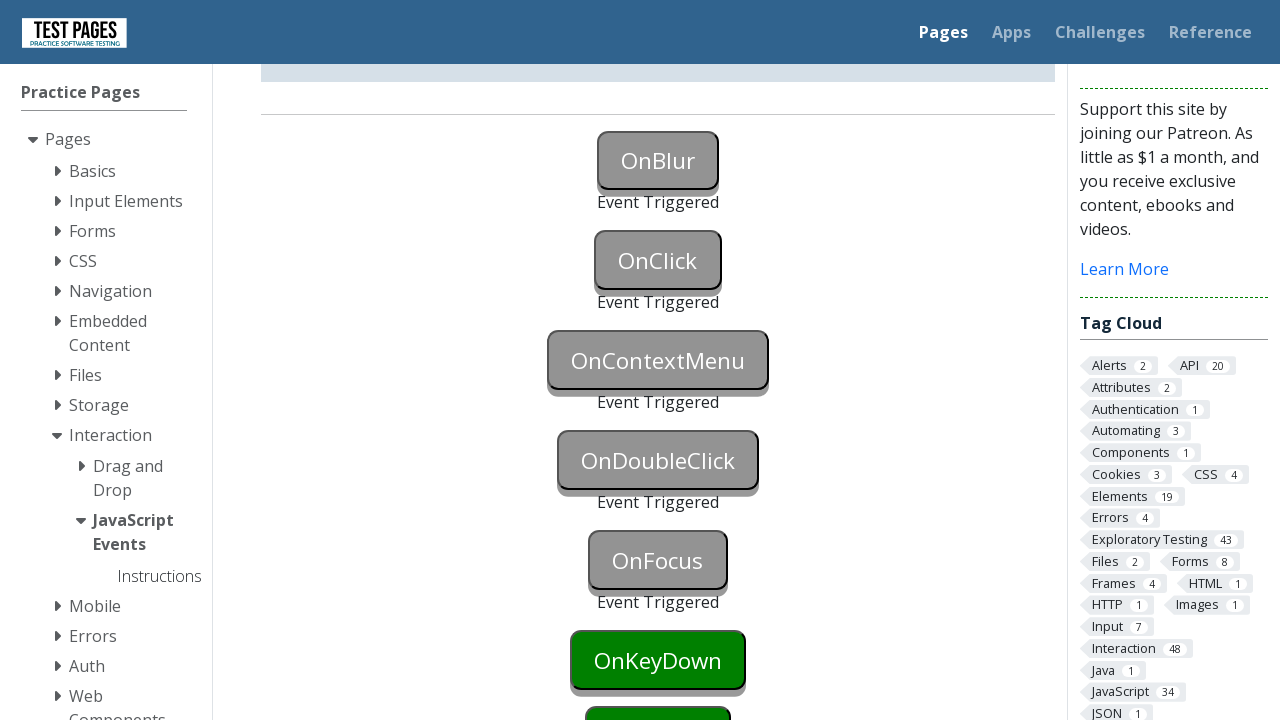

Waited 1 second after onfocus click
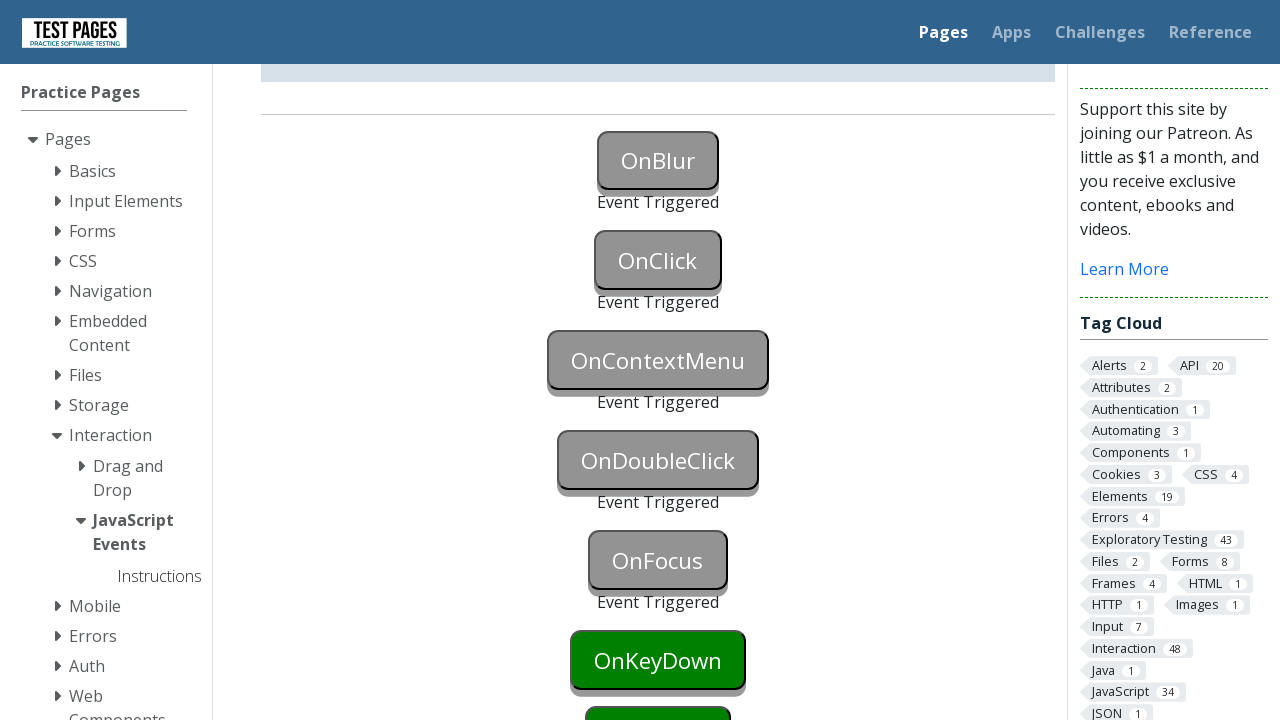

Clicked onkeydown button at (658, 660) on #onkeydown
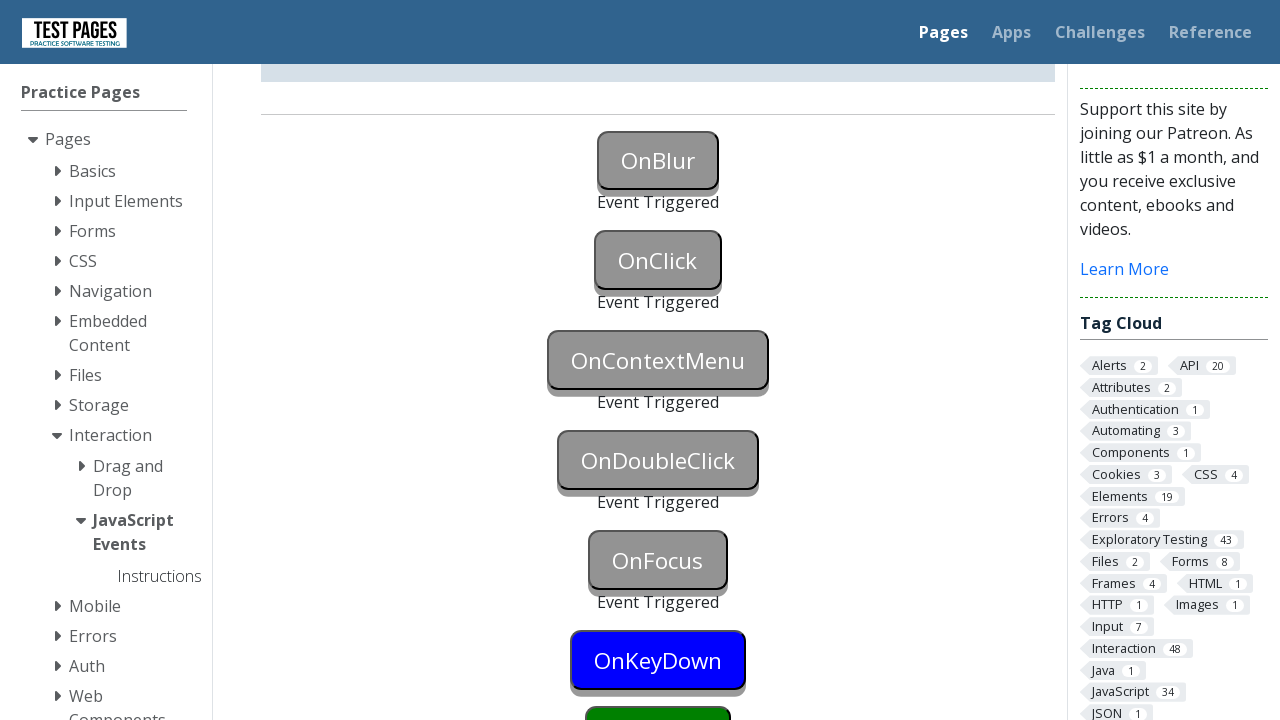

Pressed Space key on onkeydown button
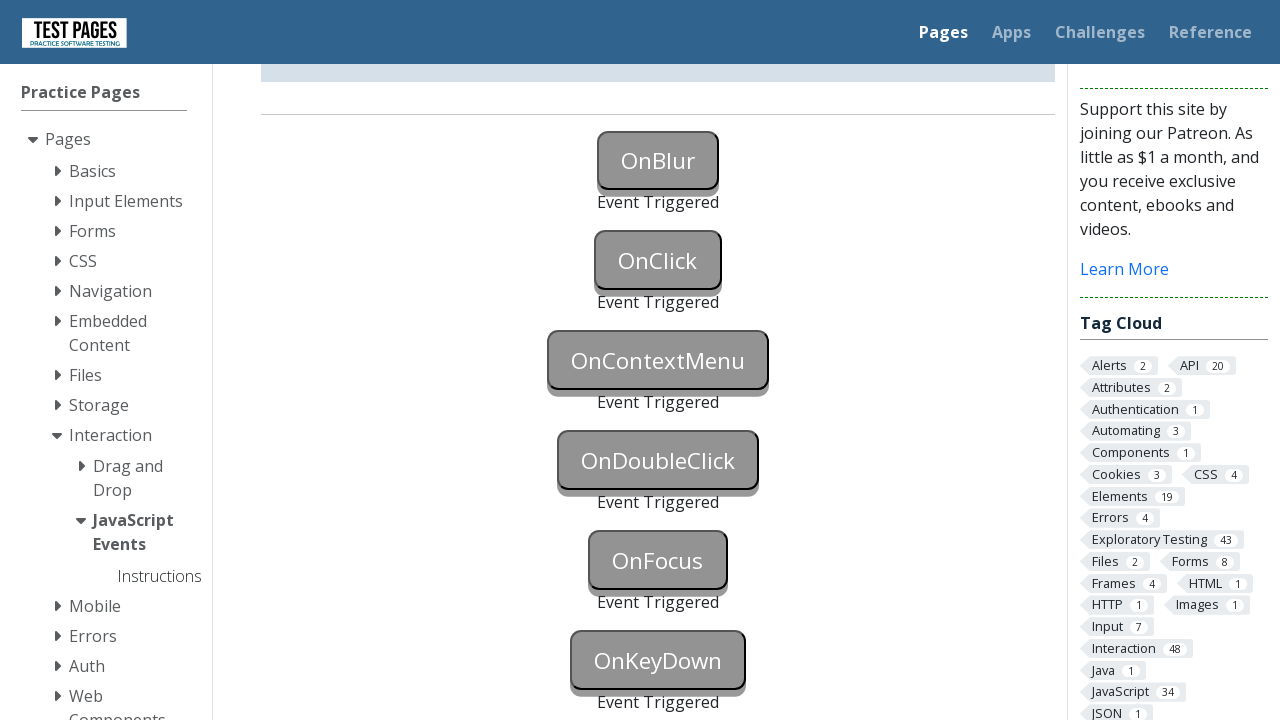

Waited 1 second after onkeydown event
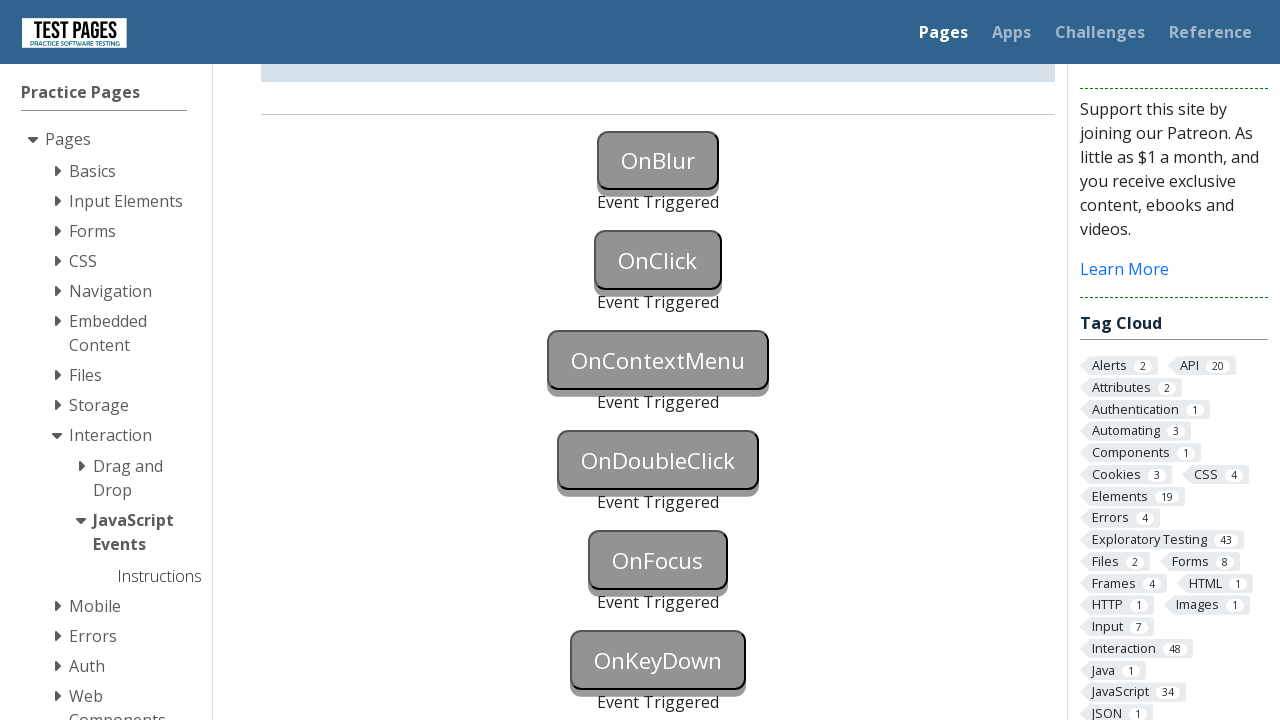

Clicked onkeyup button at (658, 360) on #onkeyup
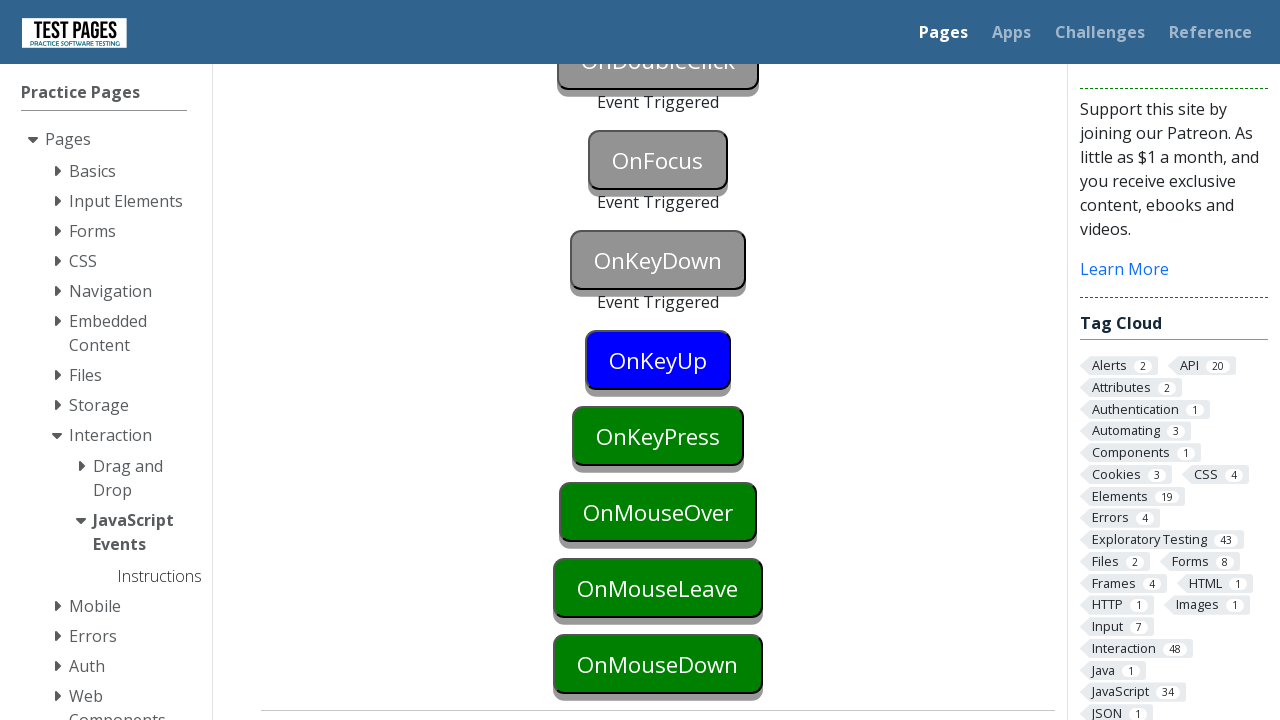

Pressed down Space key on onkeyup button
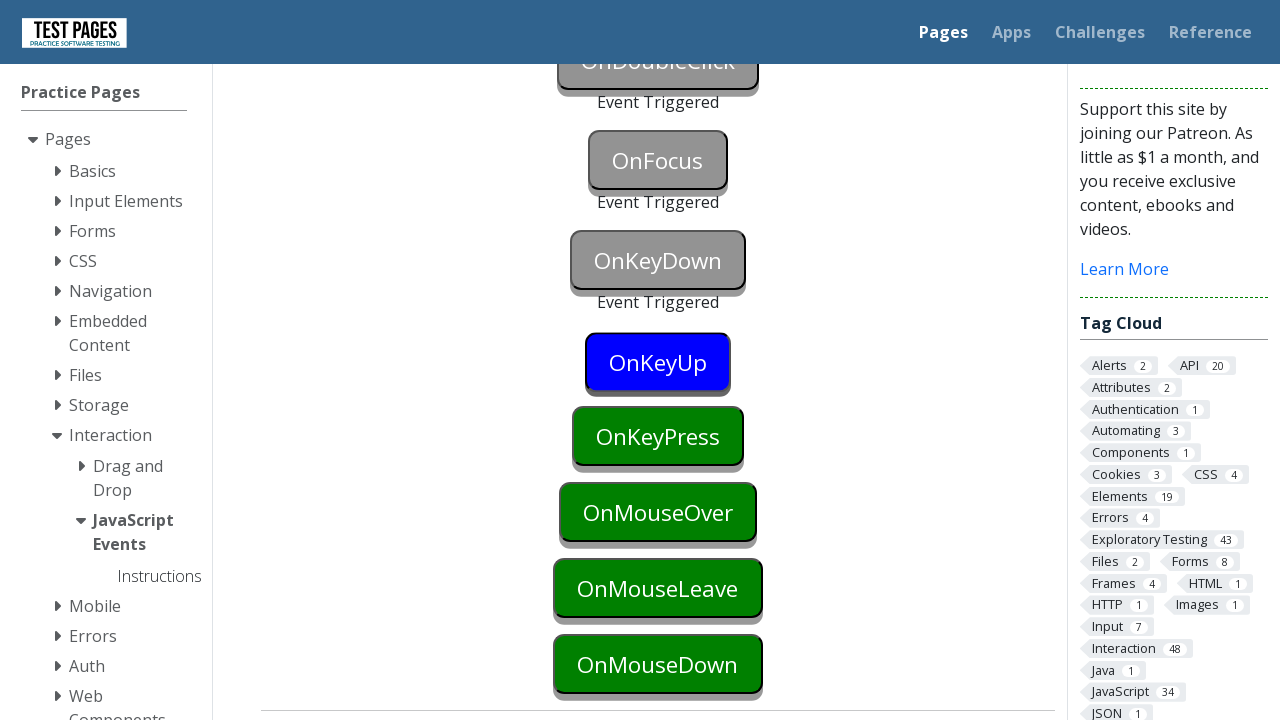

Waited 1 second after key down
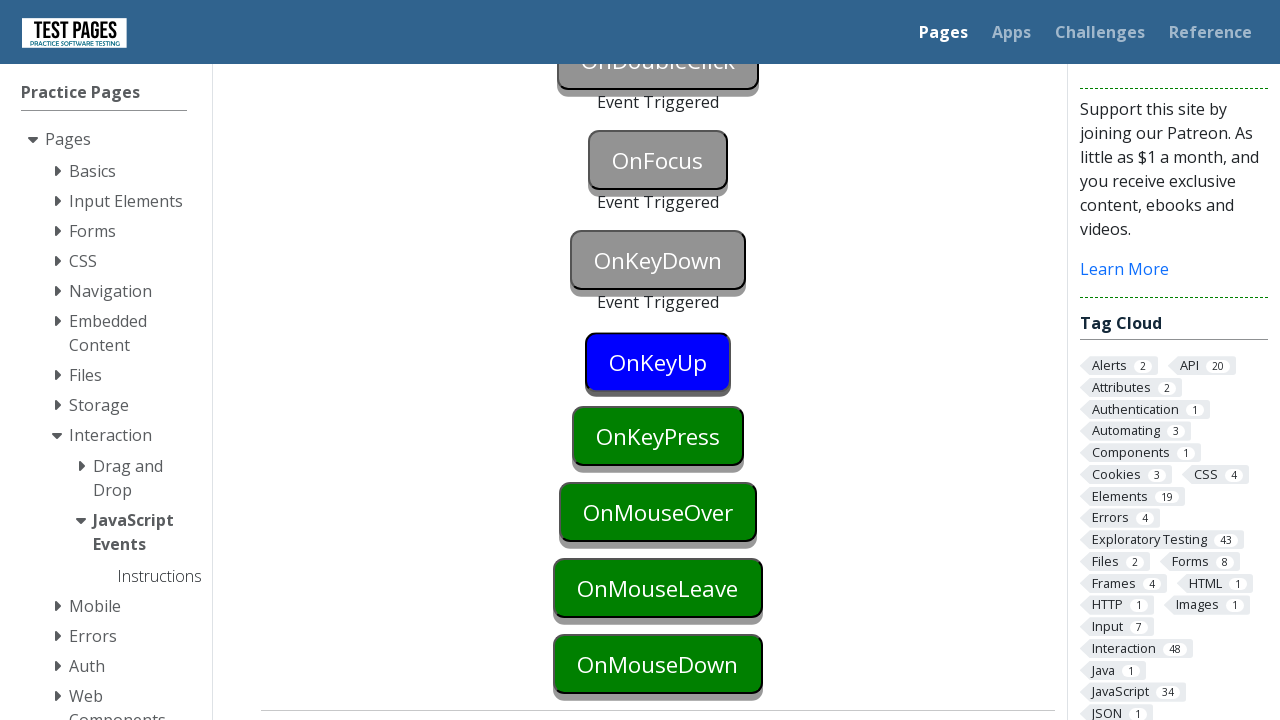

Released Space key on onkeyup button
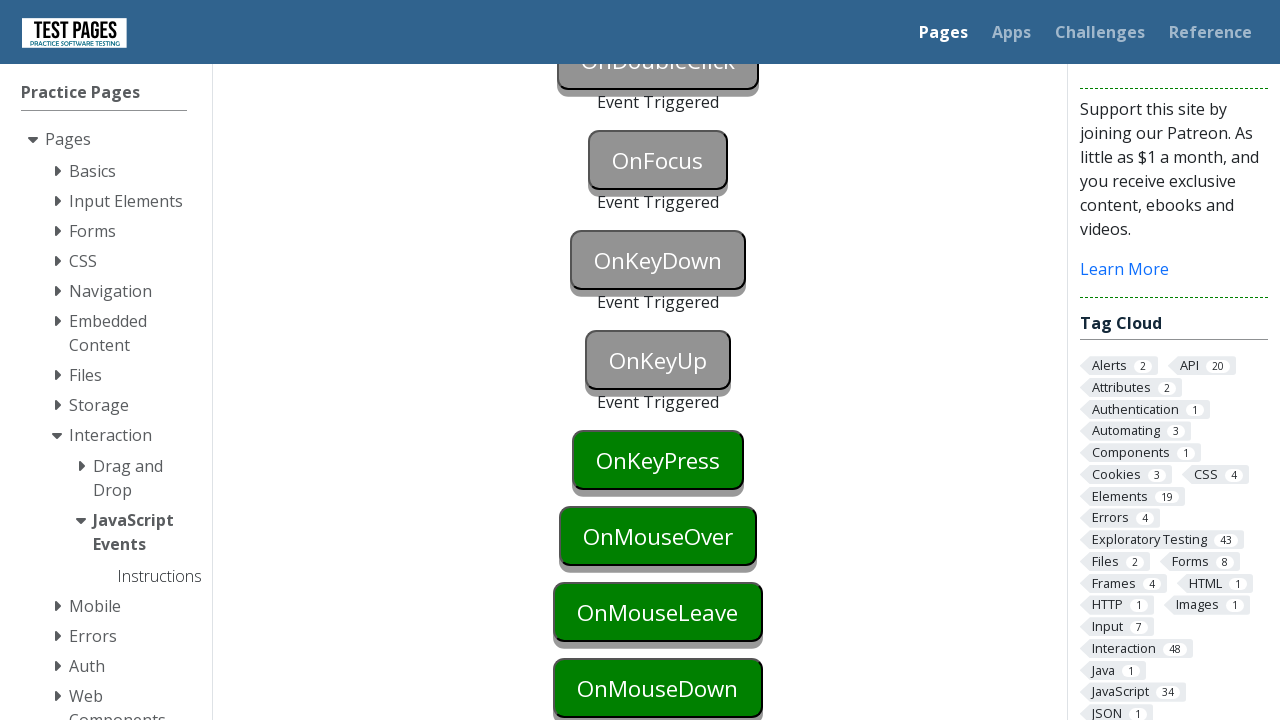

Waited 1 second after key up
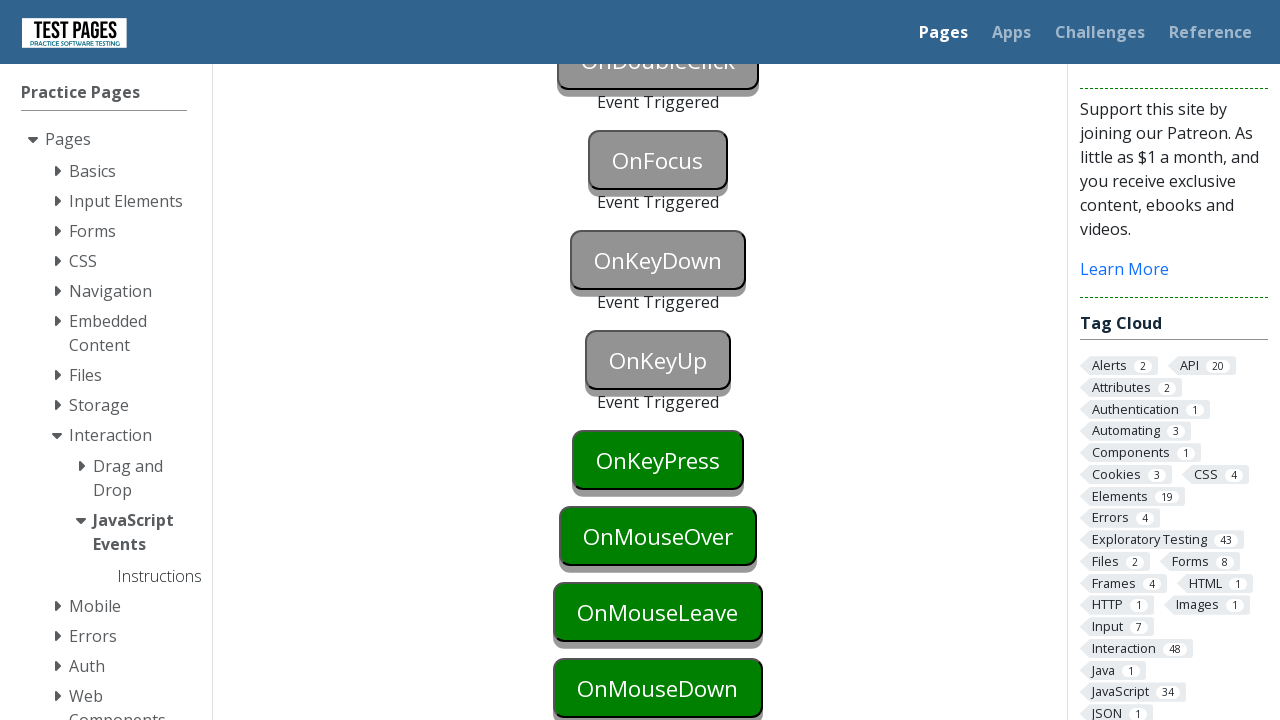

Clicked onkeypress button at (658, 460) on #onkeypress
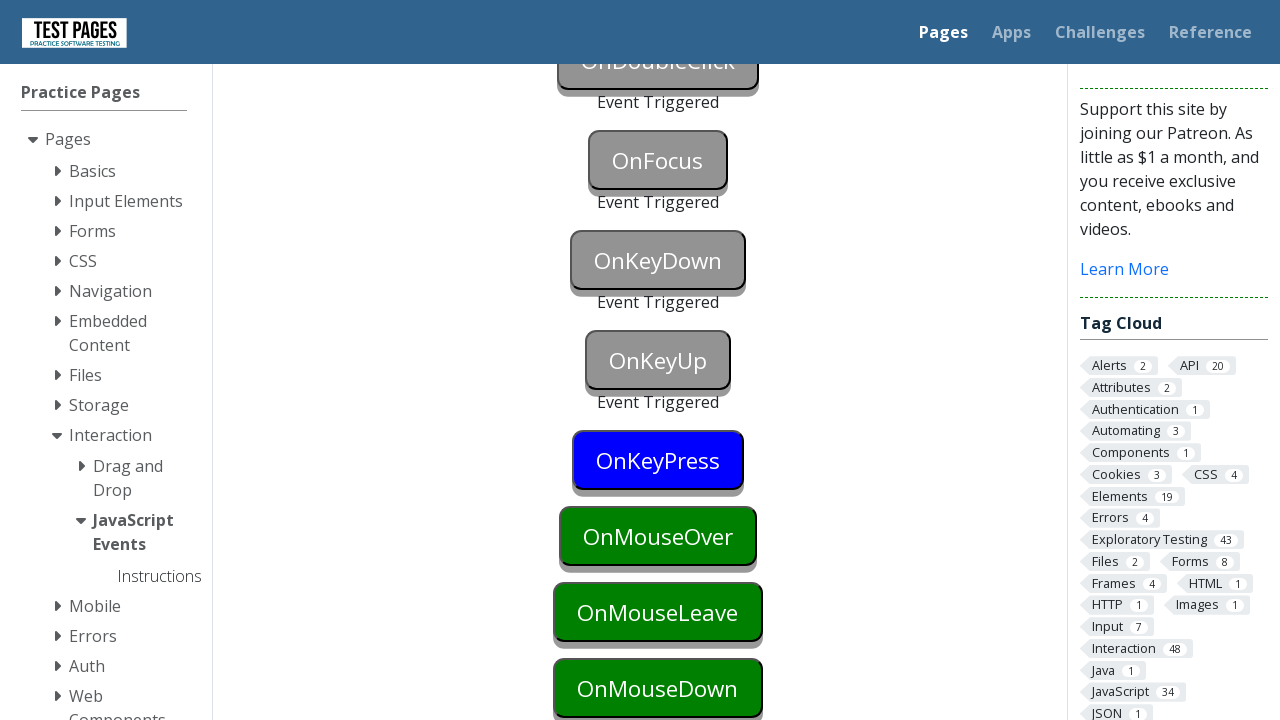

Pressed Space key on onkeypress button
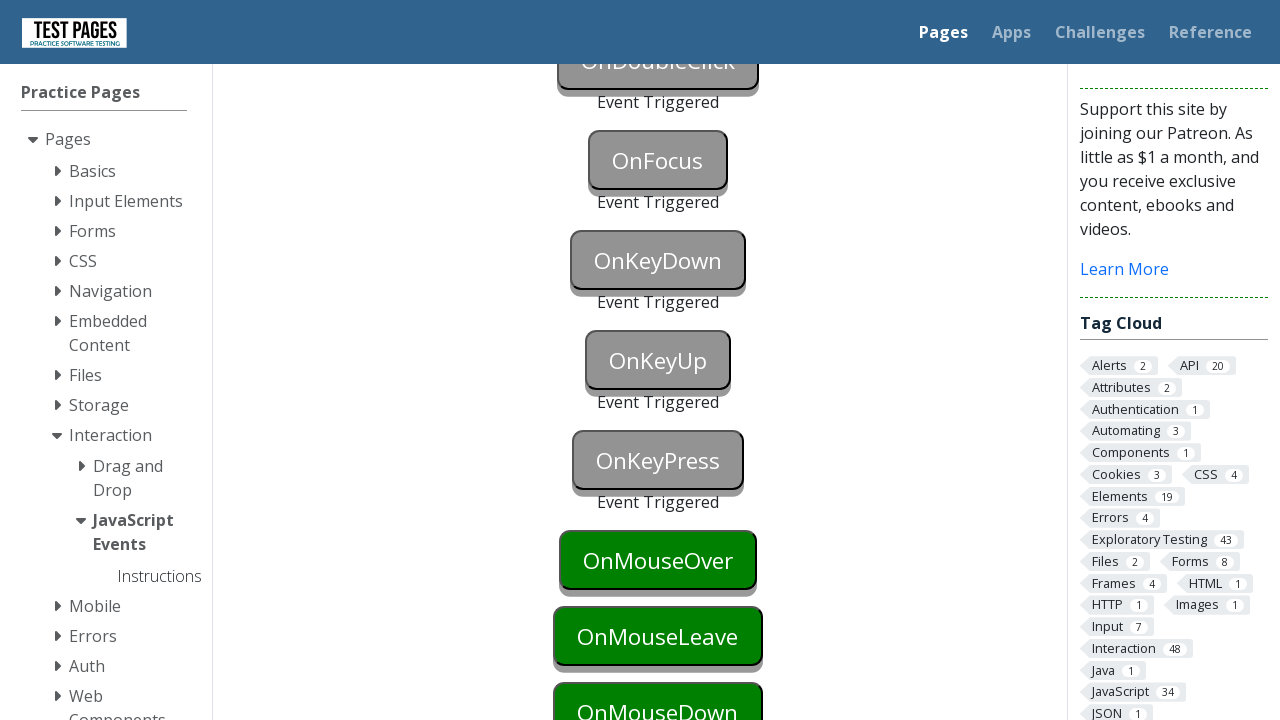

Waited 1 second after onkeypress event
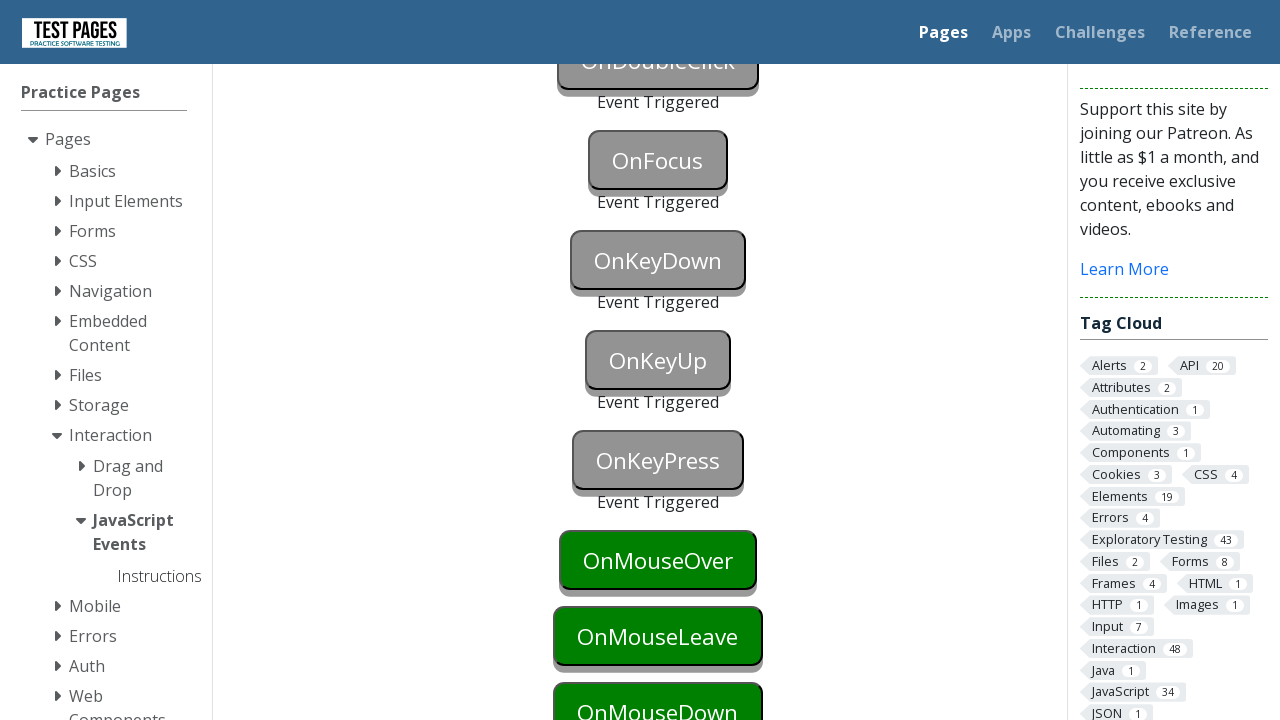

Hovered over onmouseover button at (658, 560) on #onmouseover
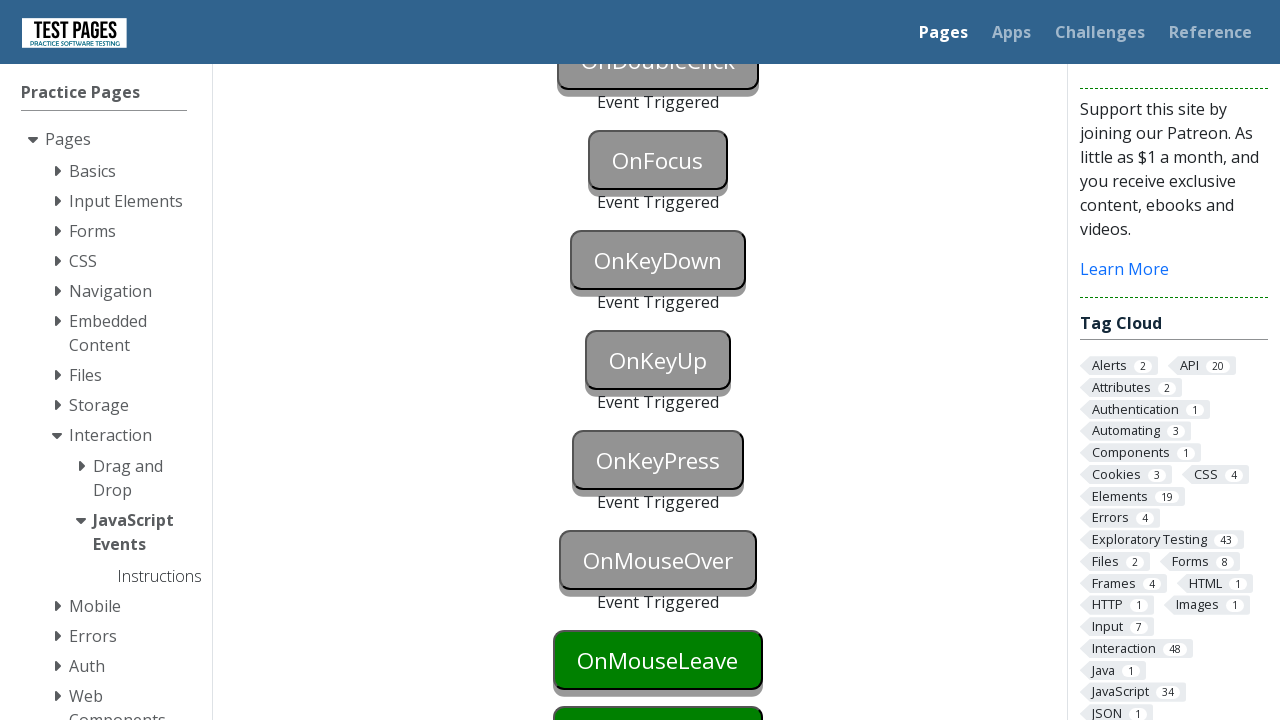

Waited 1 second after mouseover event
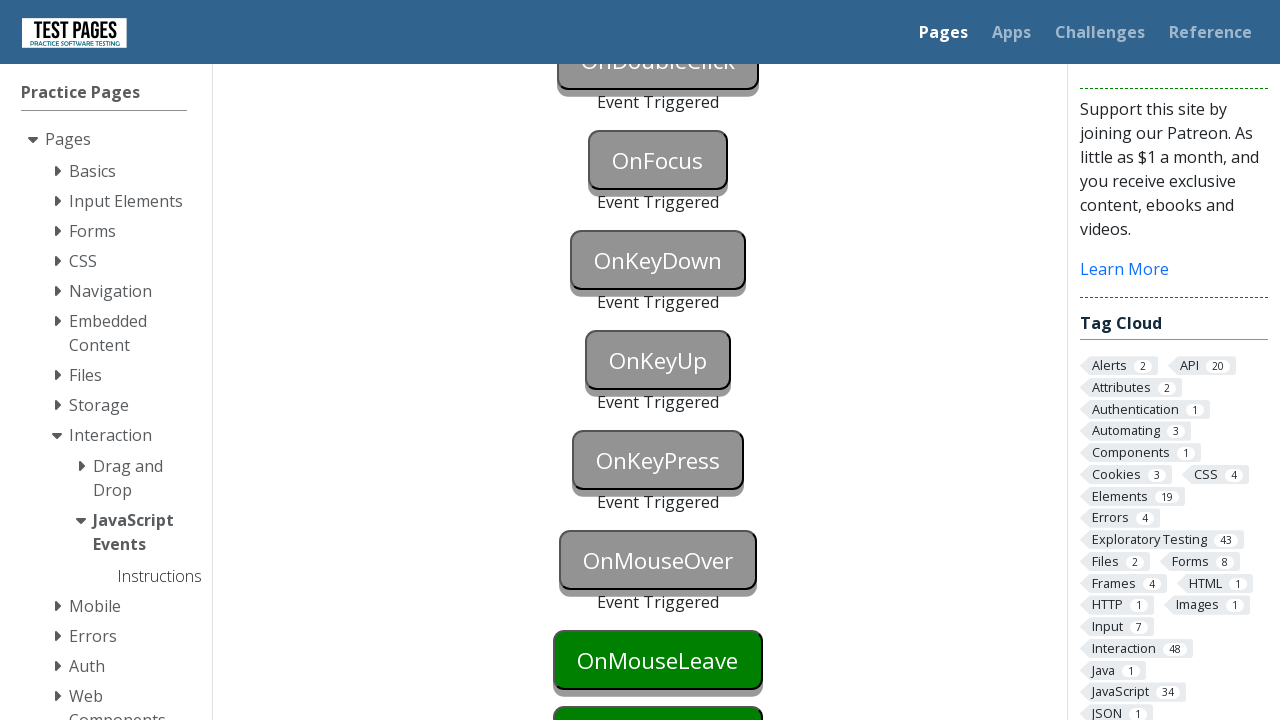

Hovered over onmouseleave button (triggers mouseleave on previous) at (658, 660) on #onmouseleave
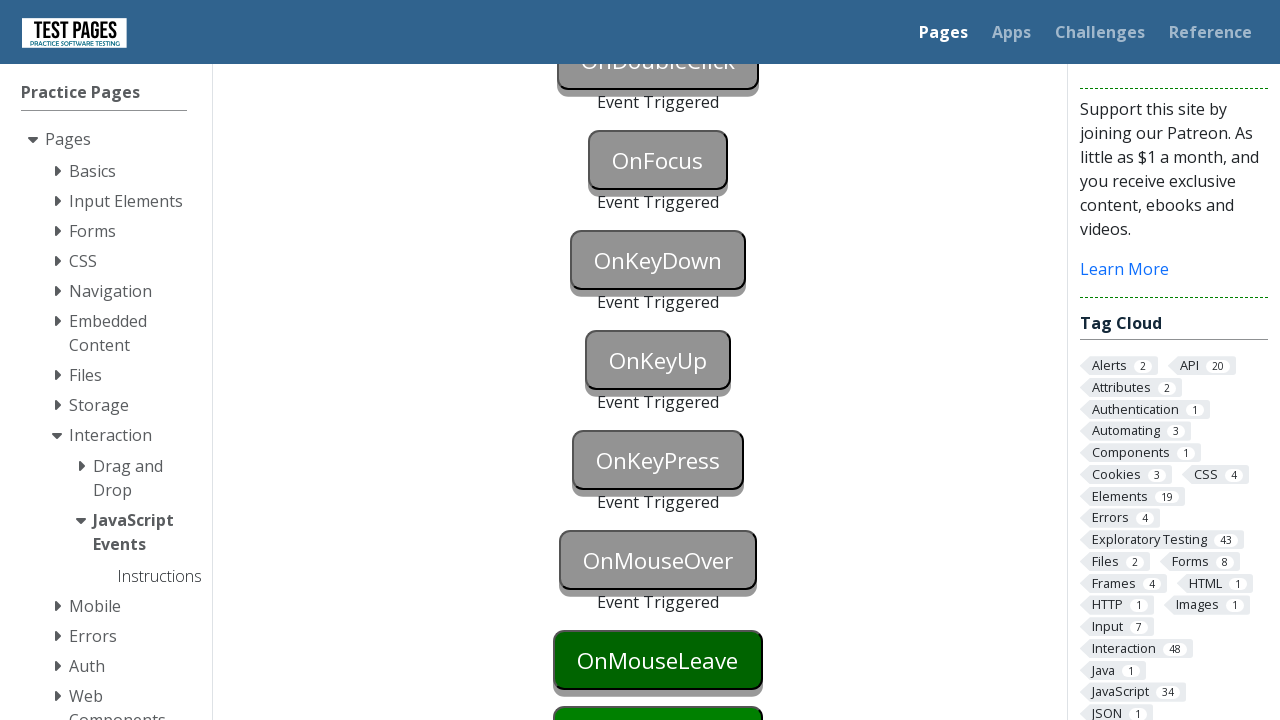

Waited 1 second after mouseleave event
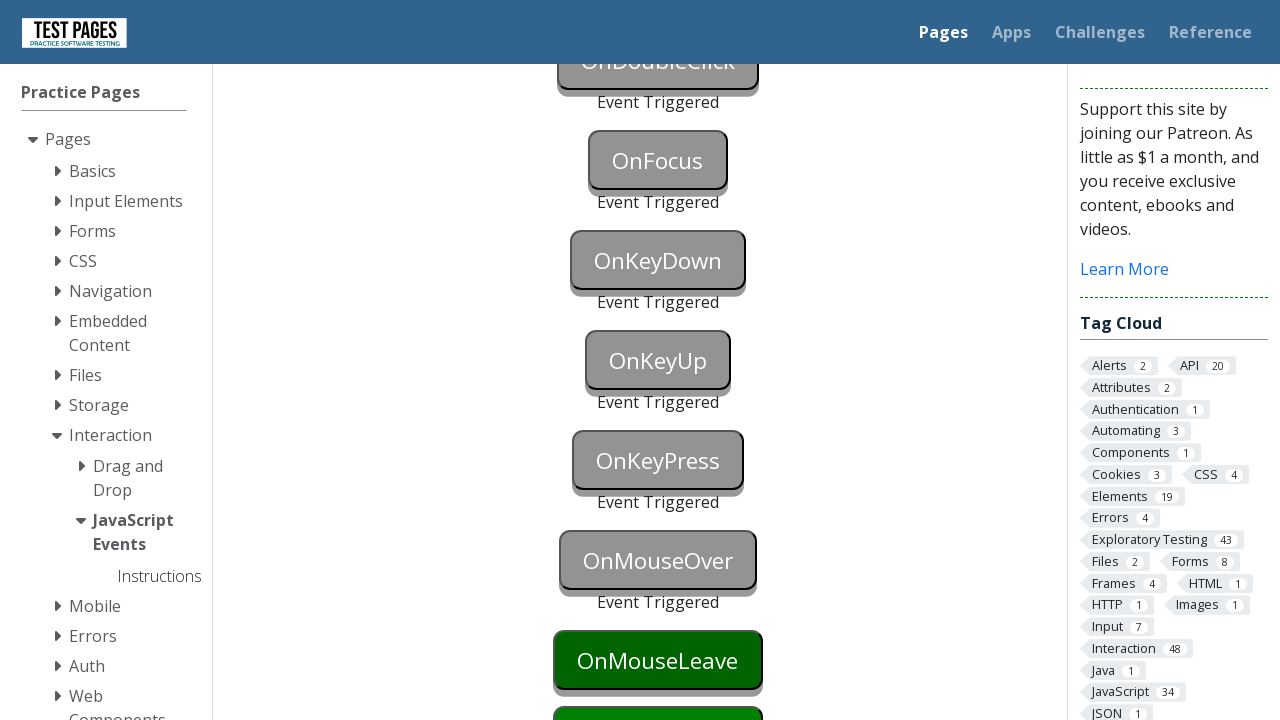

Clicked onmousedown button (first click triggers mouseleave) at (658, 690) on #onmousedown
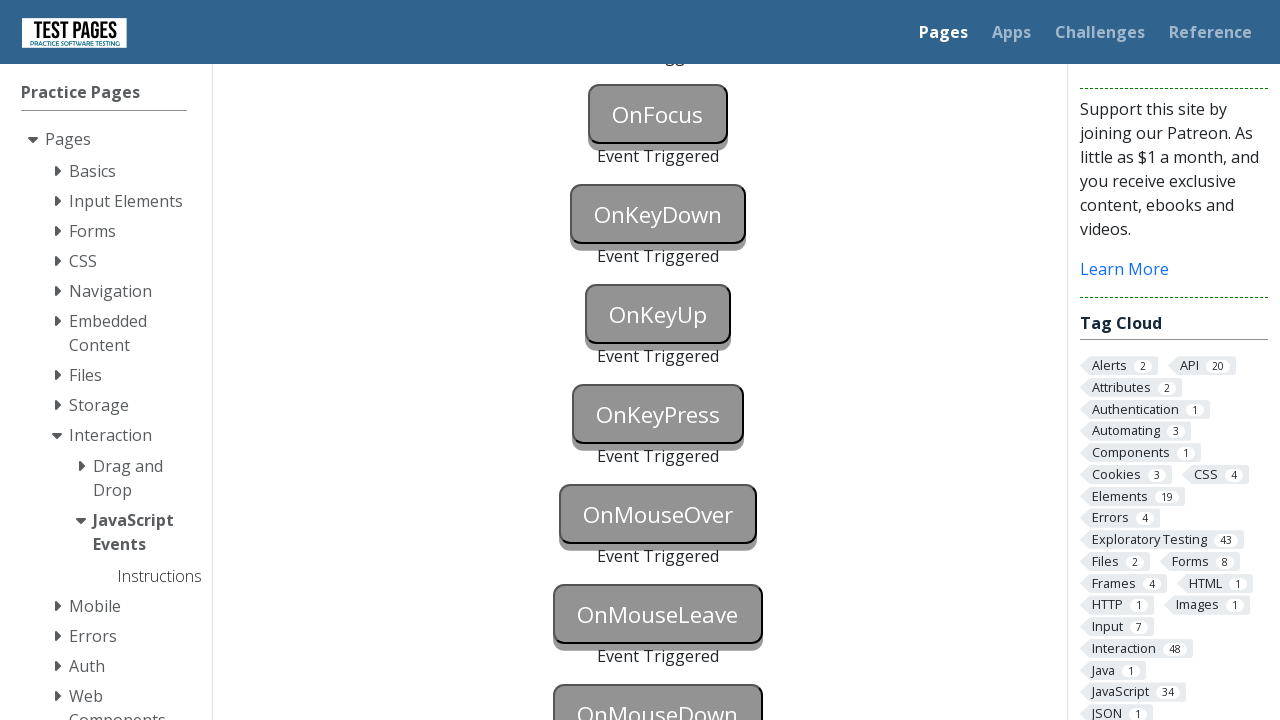

Waited 1 second after first onmousedown click
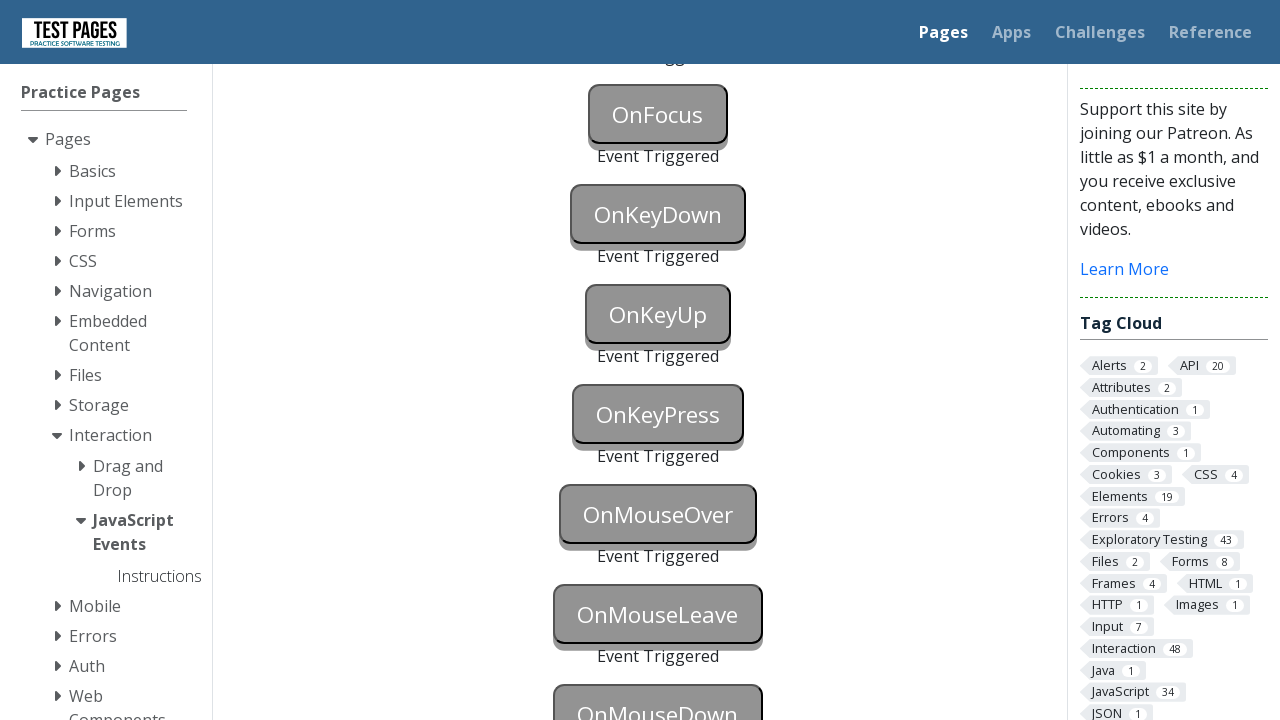

Clicked onmousedown button again (triggers mousedown) at (658, 690) on #onmousedown
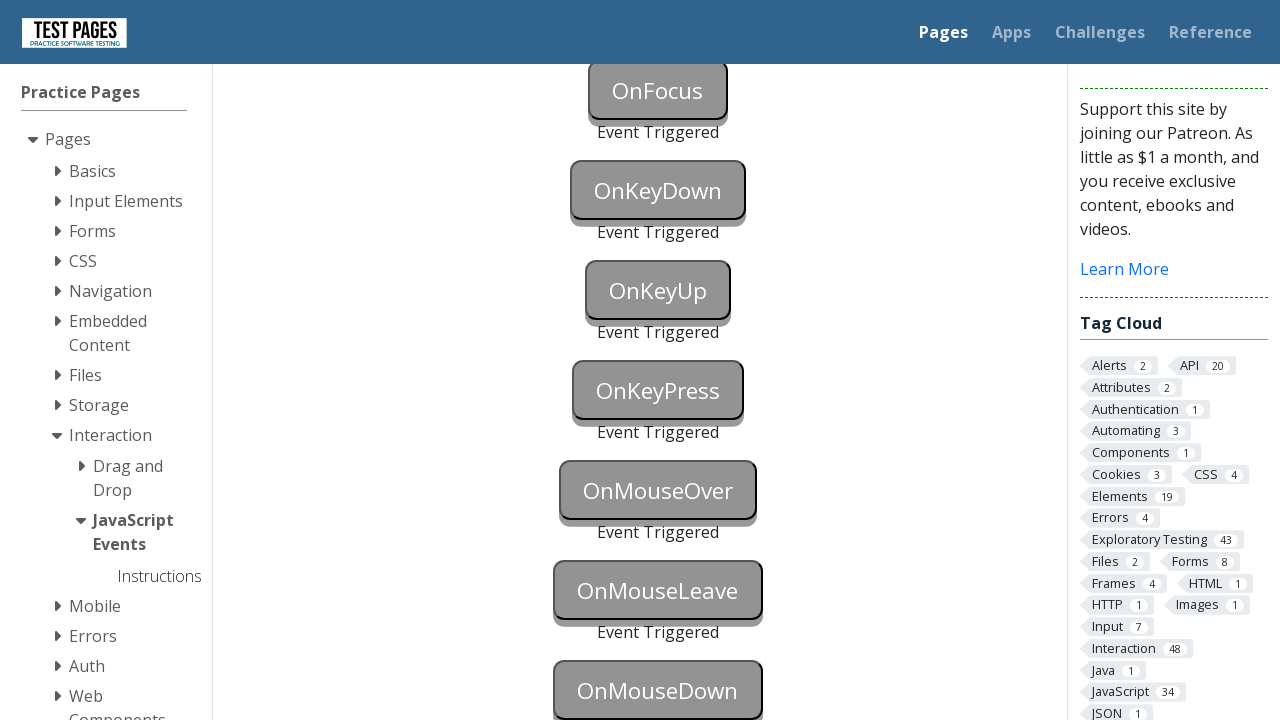

Waited 1 second after second onmousedown click
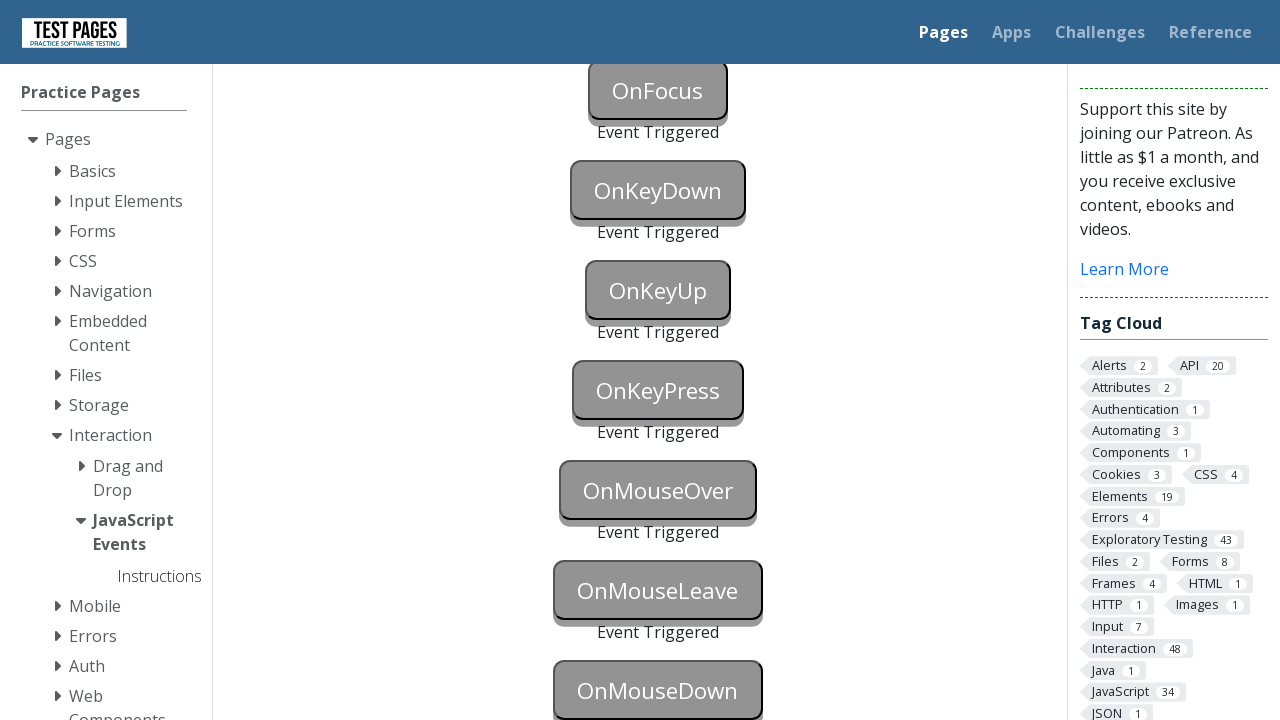

Located all 'Event Triggered' elements
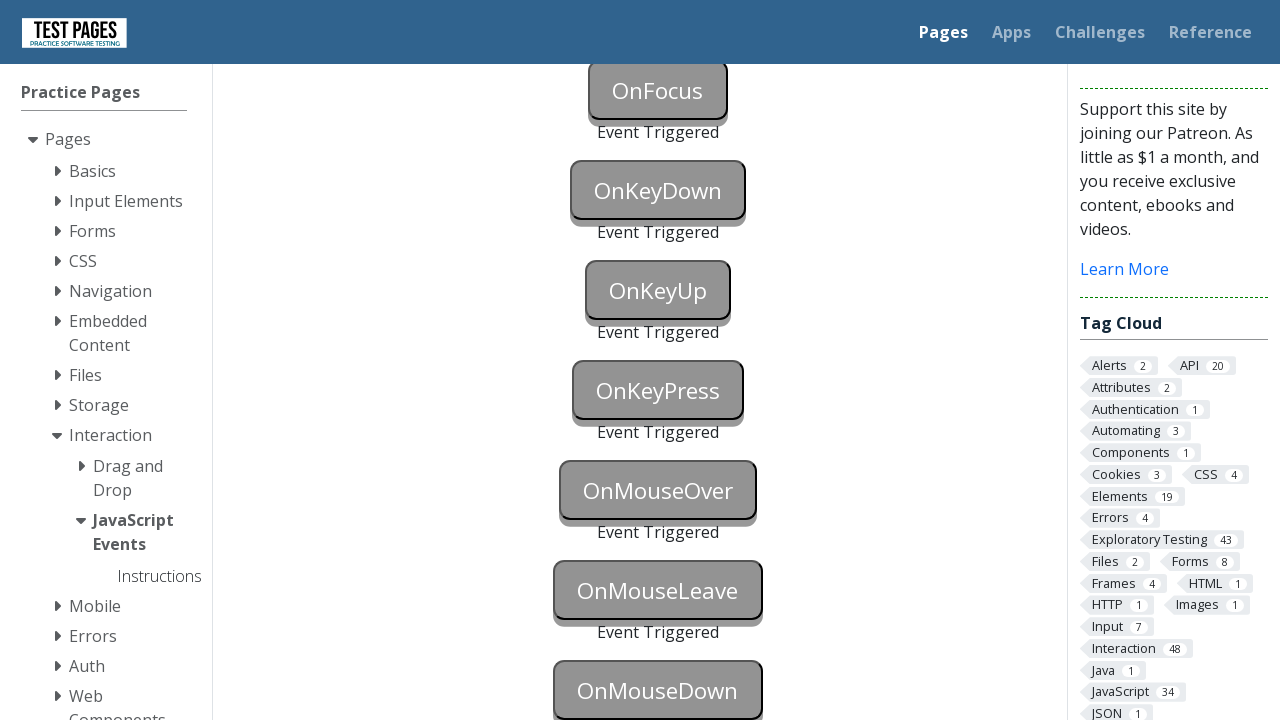

Verified all 11 events were triggered successfully
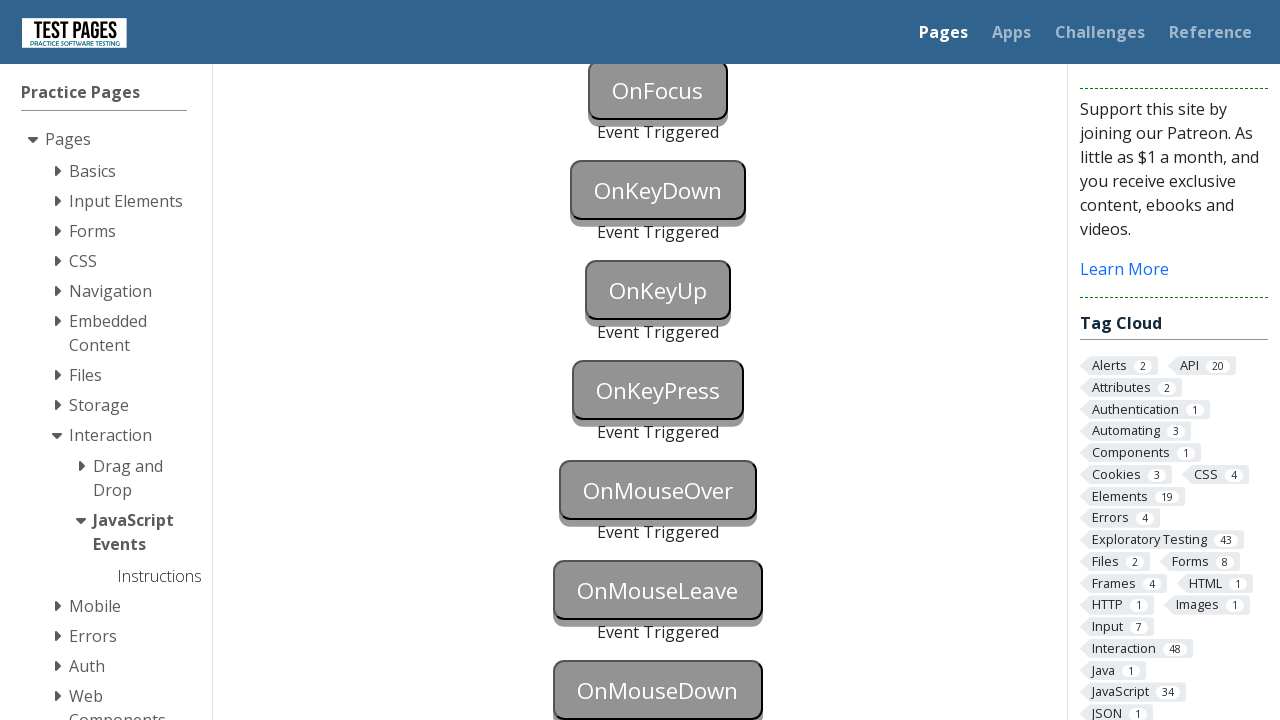

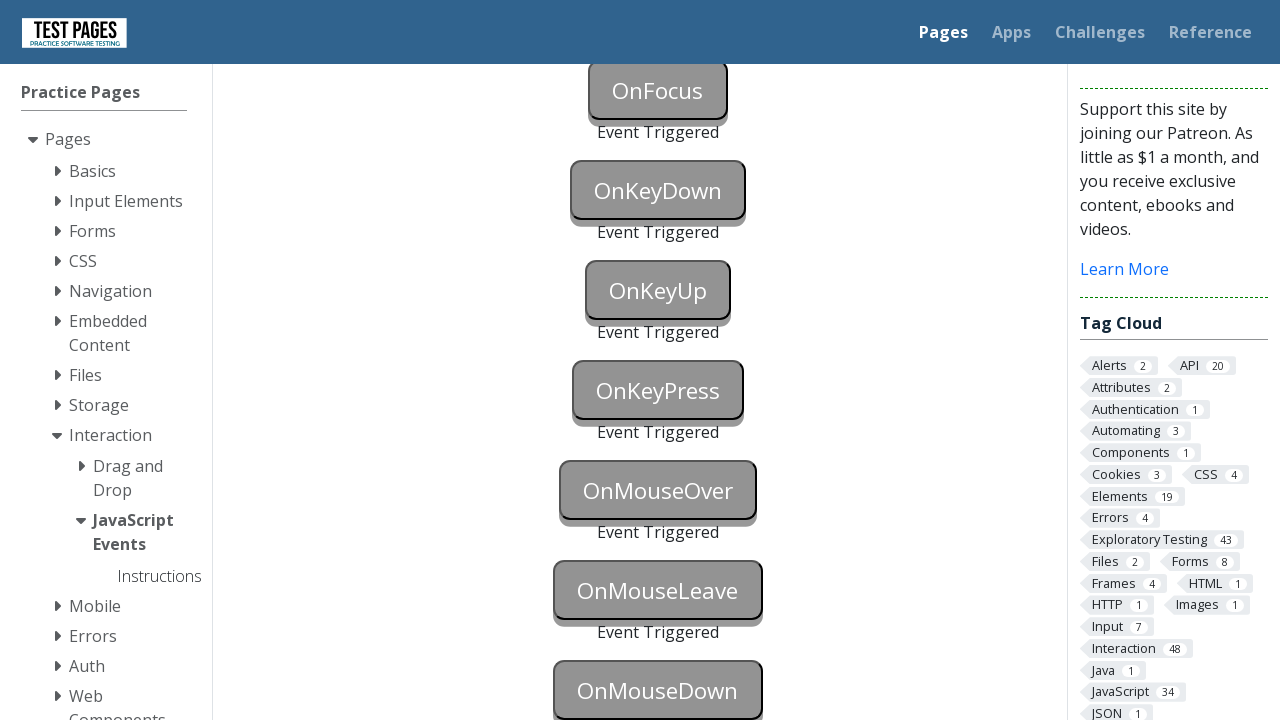